Tests that edits are saved when the input loses focus (blur event)

Starting URL: https://demo.playwright.dev/todomvc

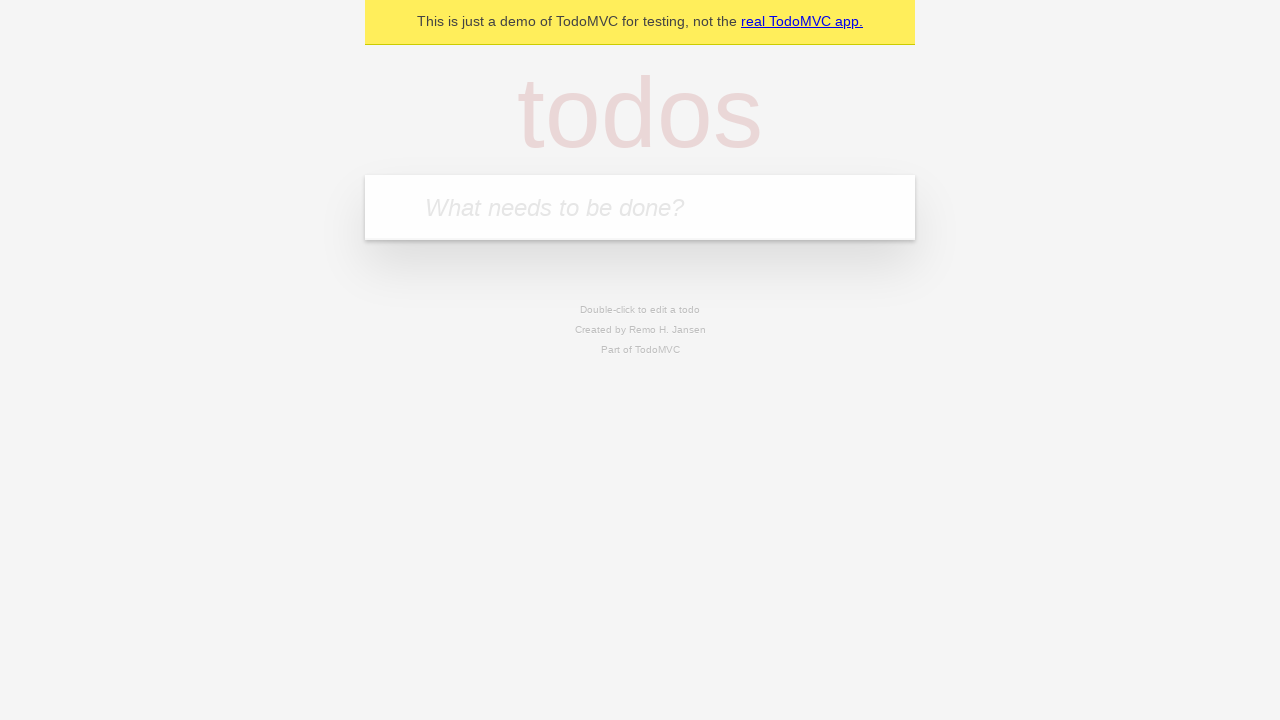

Filled new todo input with 'buy some cheese' on internal:attr=[placeholder="What needs to be done?"i]
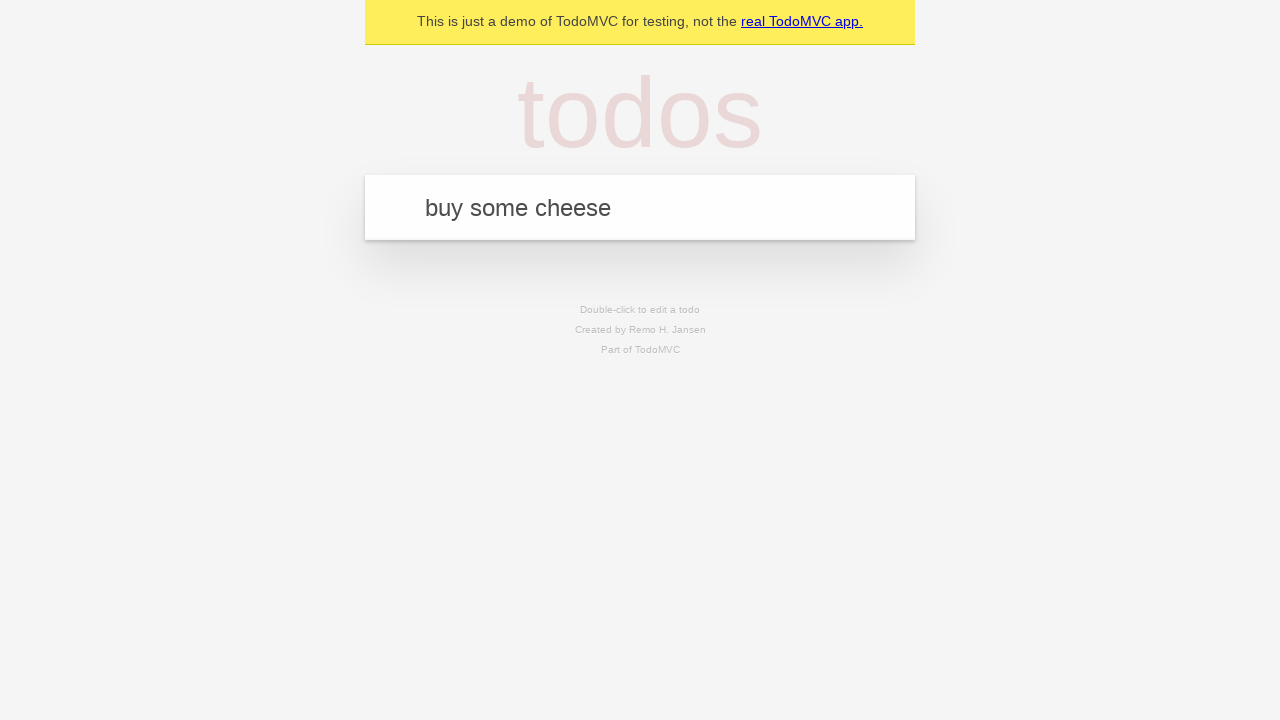

Pressed Enter to add todo 'buy some cheese' on internal:attr=[placeholder="What needs to be done?"i]
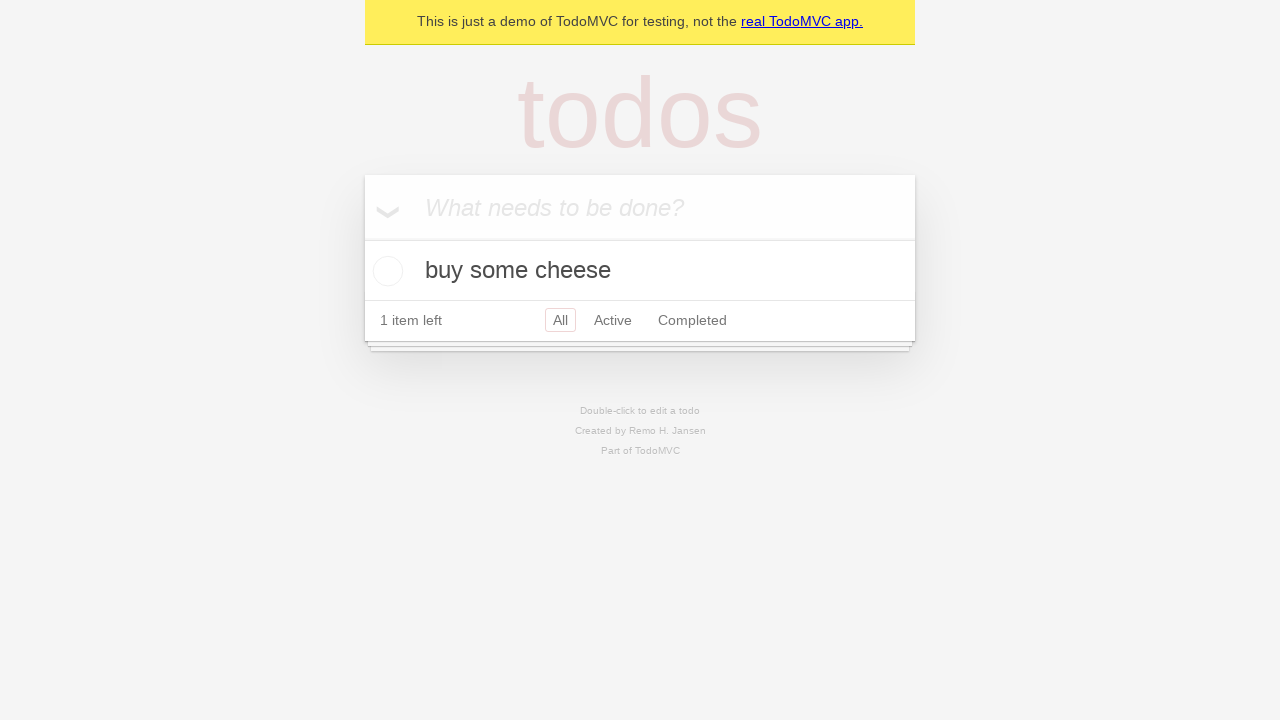

Filled new todo input with 'feed the cat' on internal:attr=[placeholder="What needs to be done?"i]
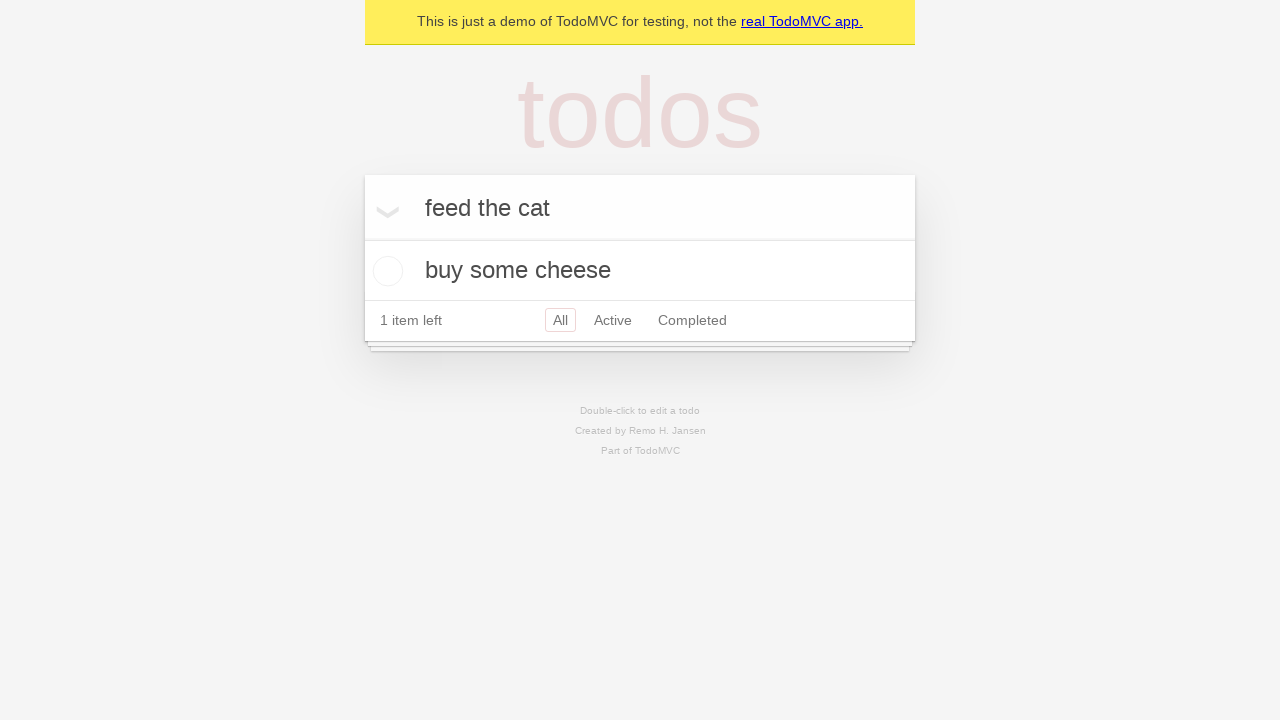

Pressed Enter to add todo 'feed the cat' on internal:attr=[placeholder="What needs to be done?"i]
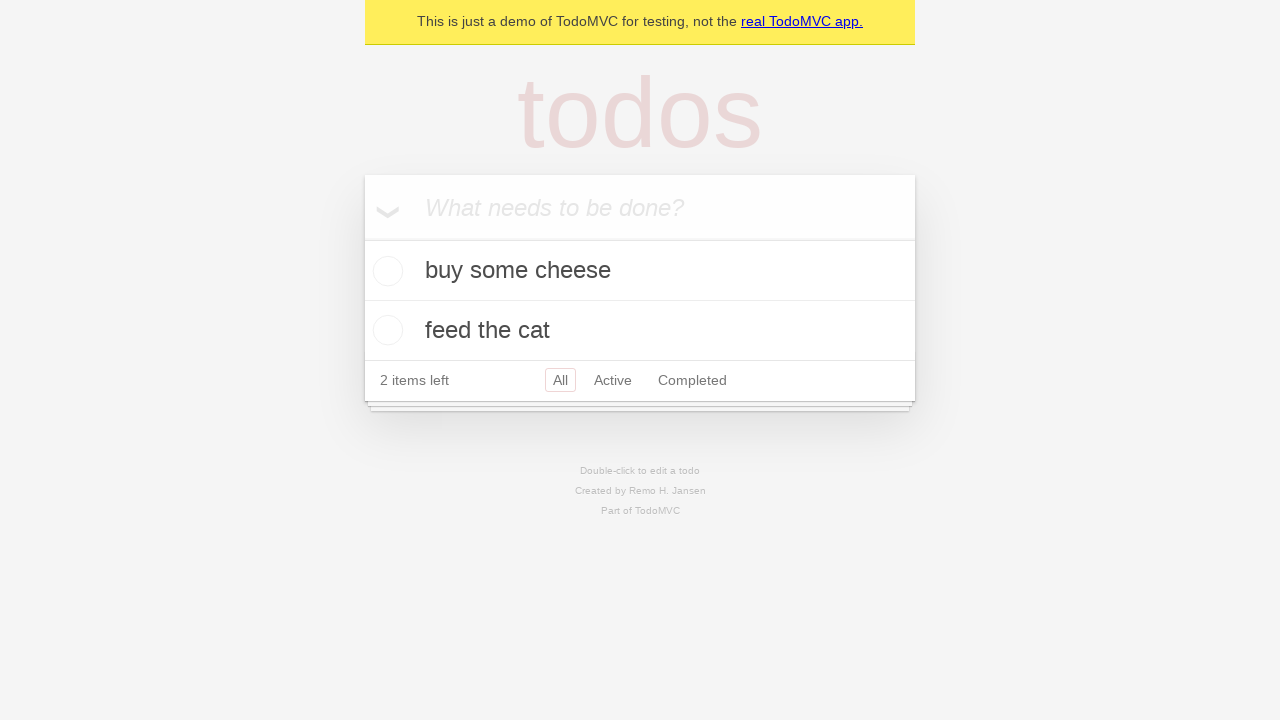

Filled new todo input with 'book a doctors appointment' on internal:attr=[placeholder="What needs to be done?"i]
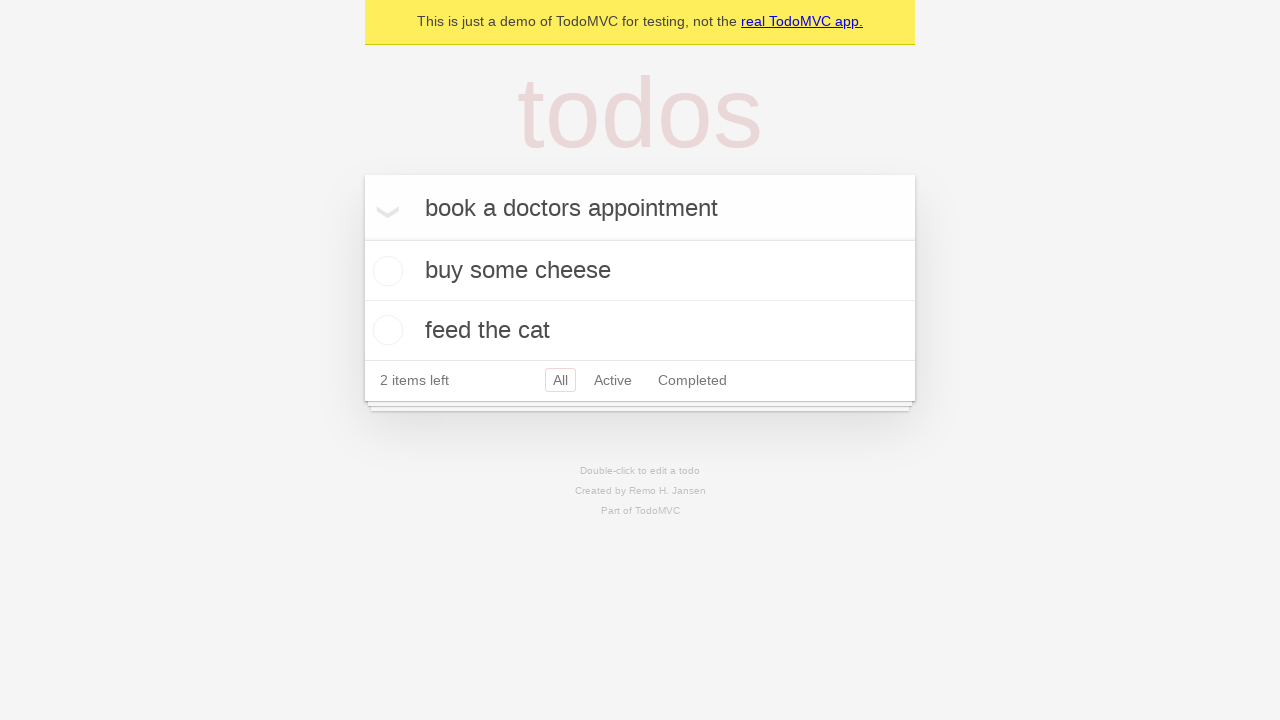

Pressed Enter to add todo 'book a doctors appointment' on internal:attr=[placeholder="What needs to be done?"i]
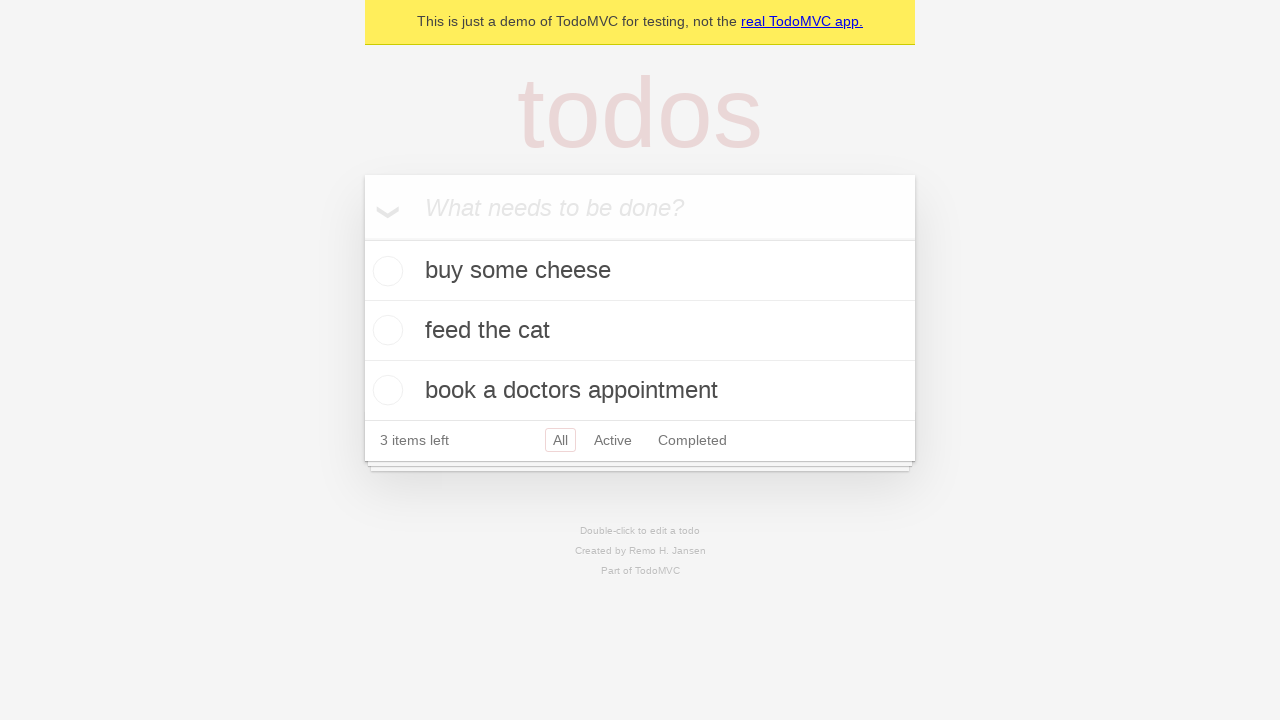

Waited for all 3 todos to be created in localStorage
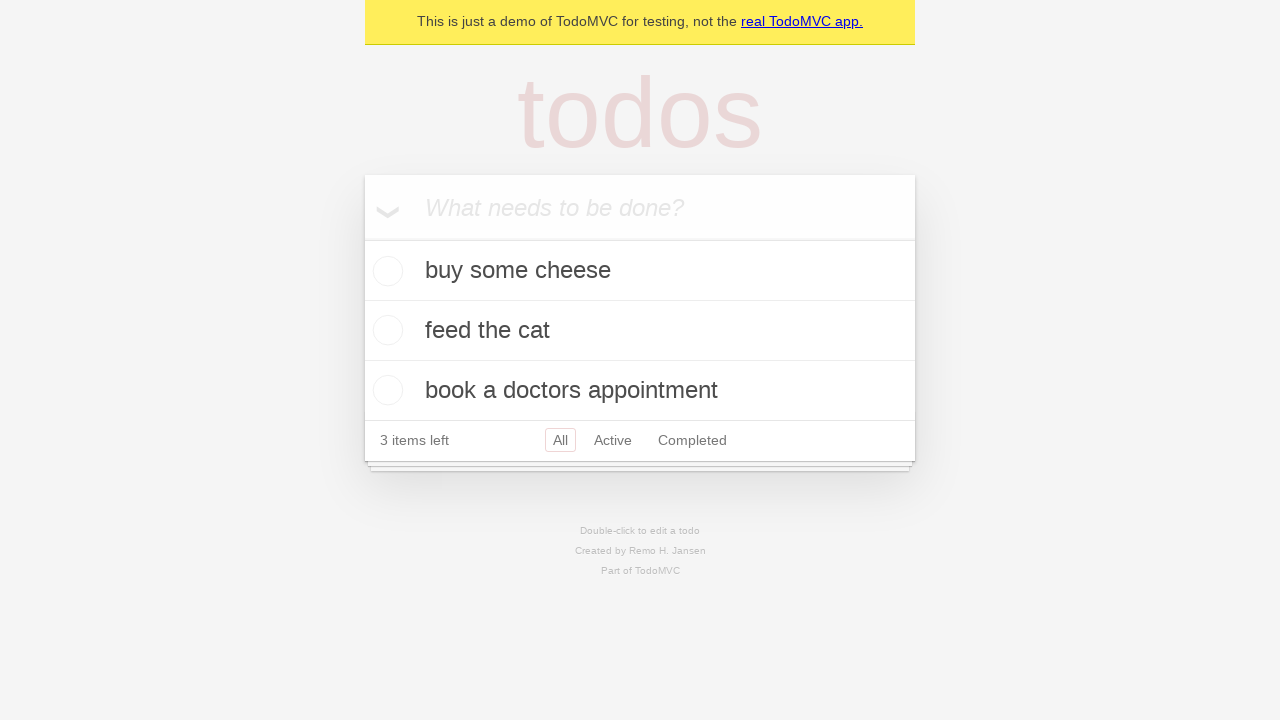

Double-clicked second todo to enter edit mode at (640, 331) on internal:testid=[data-testid="todo-item"s] >> nth=1
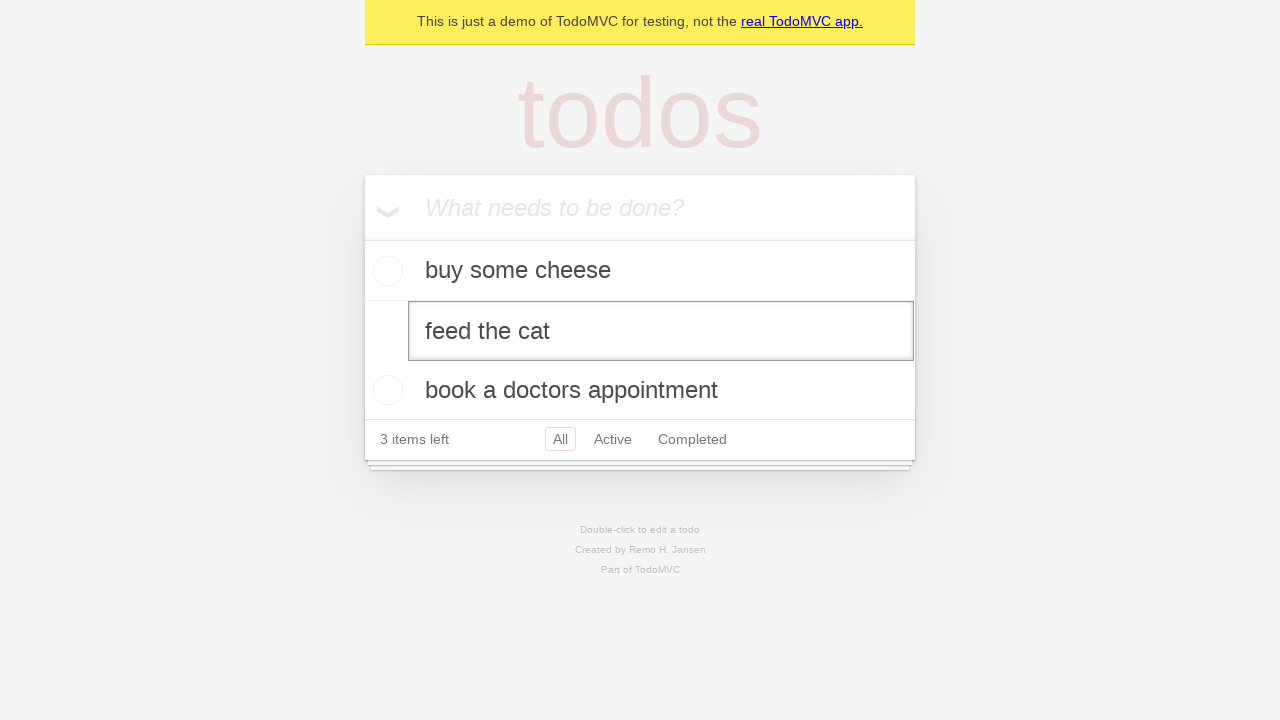

Filled edit textbox with new text 'buy some sausages' on internal:testid=[data-testid="todo-item"s] >> nth=1 >> internal:role=textbox[nam
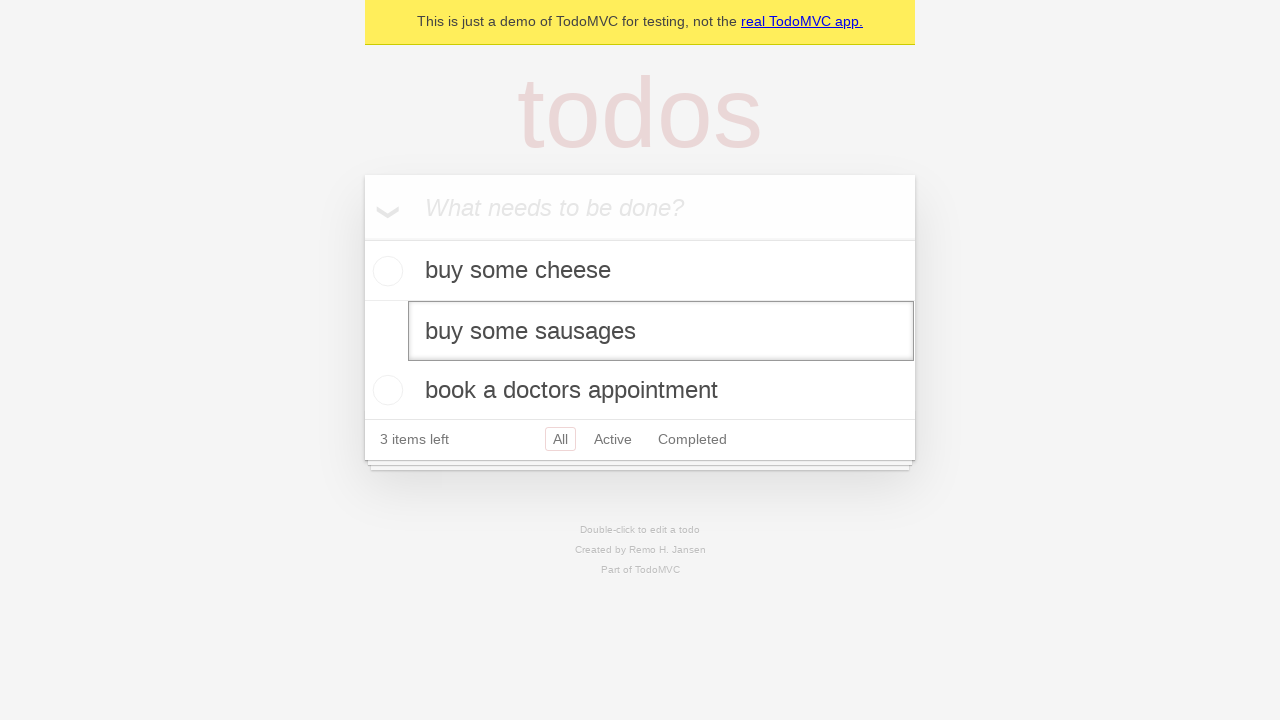

Dispatched blur event to save edits
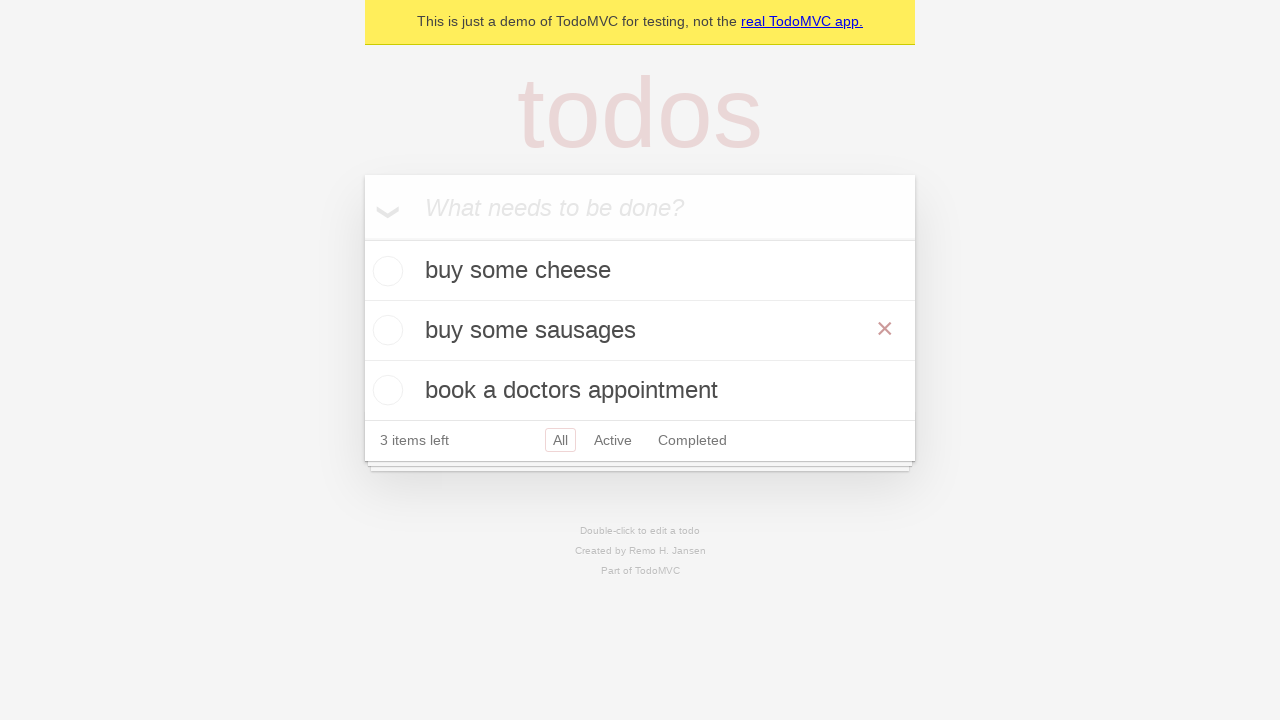

Confirmed edited todo text 'buy some sausages' was saved to localStorage
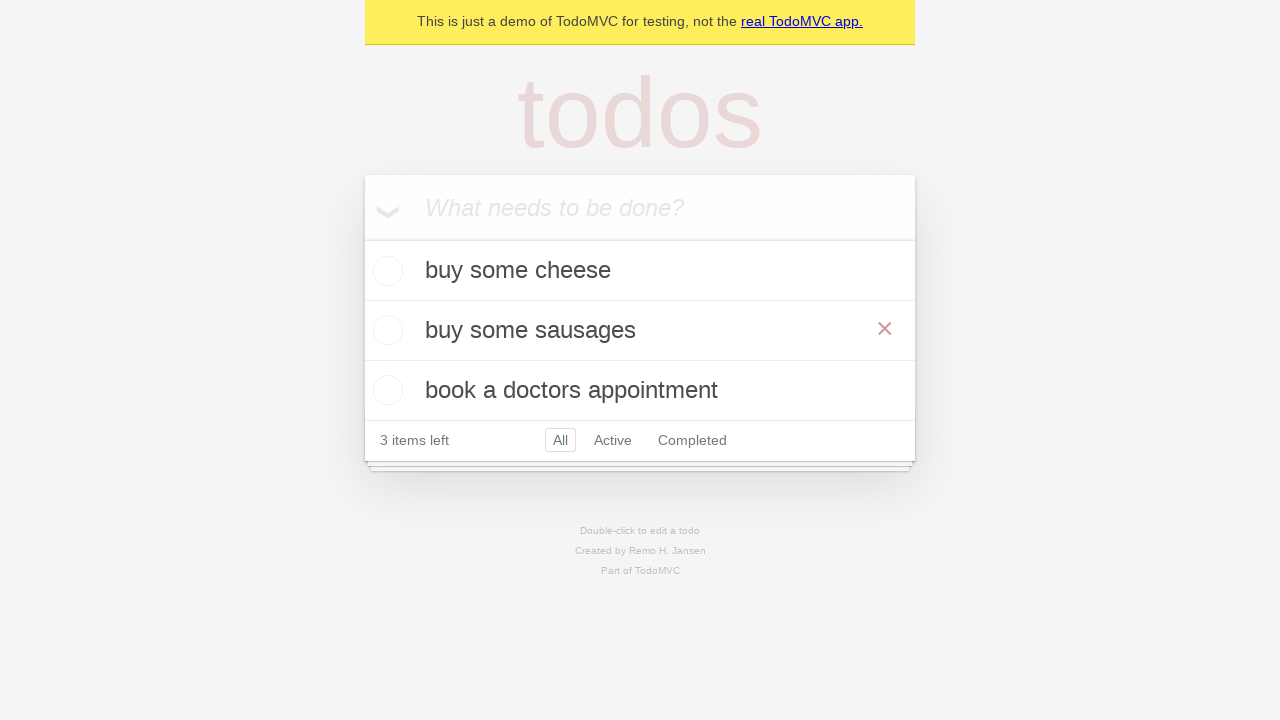

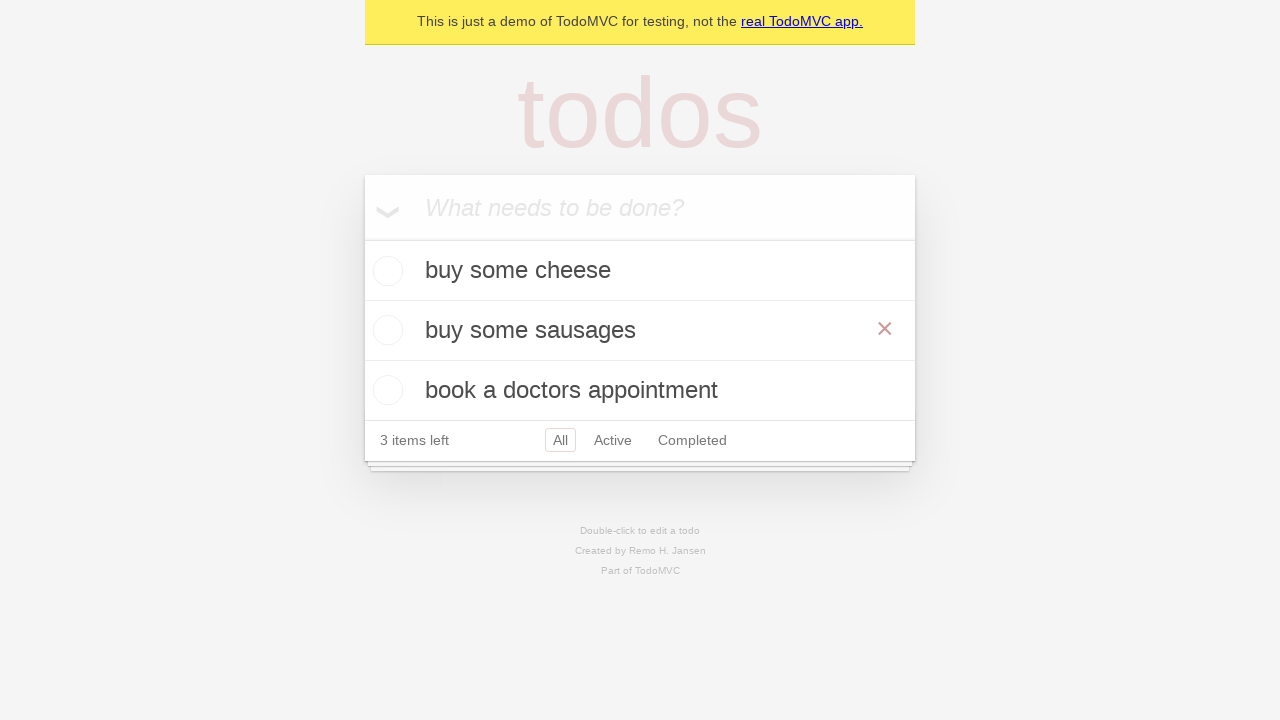